Navigates to a Selenium practice shopping site and verifies that product listings with product names are displayed on the page.

Starting URL: https://rahulshettyacademy.com/seleniumPractise/

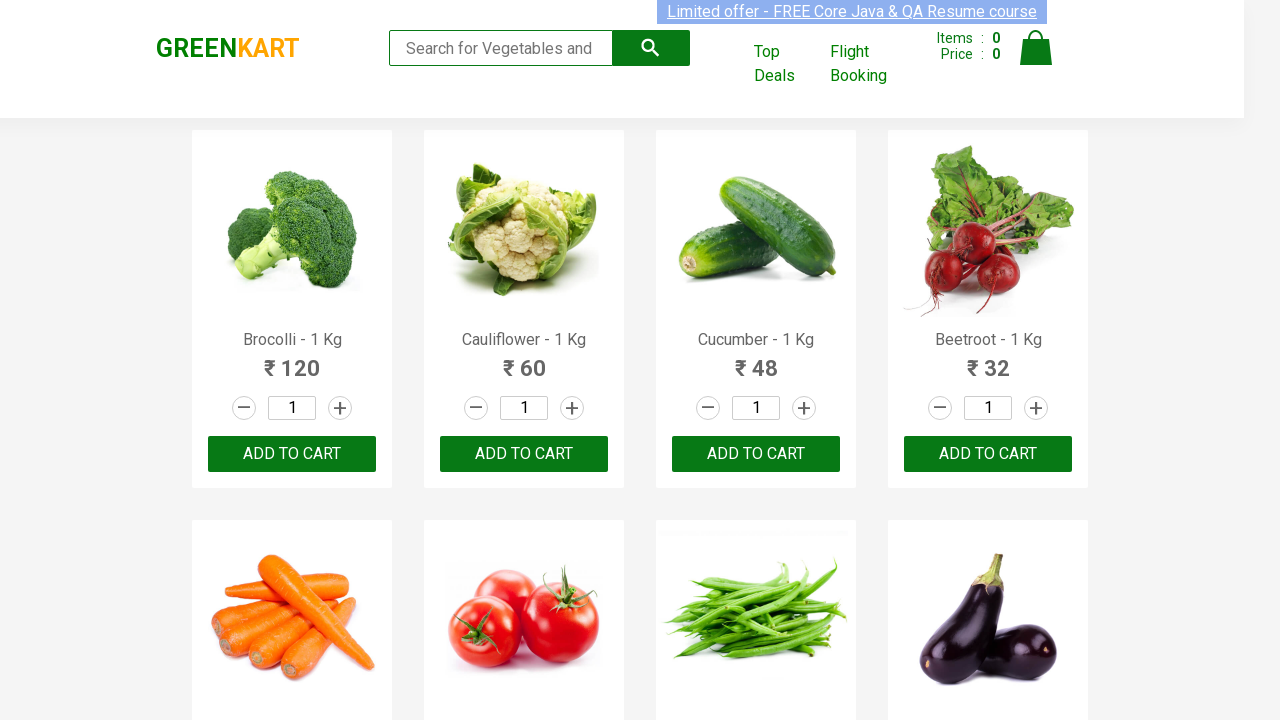

Waited for product listings to load
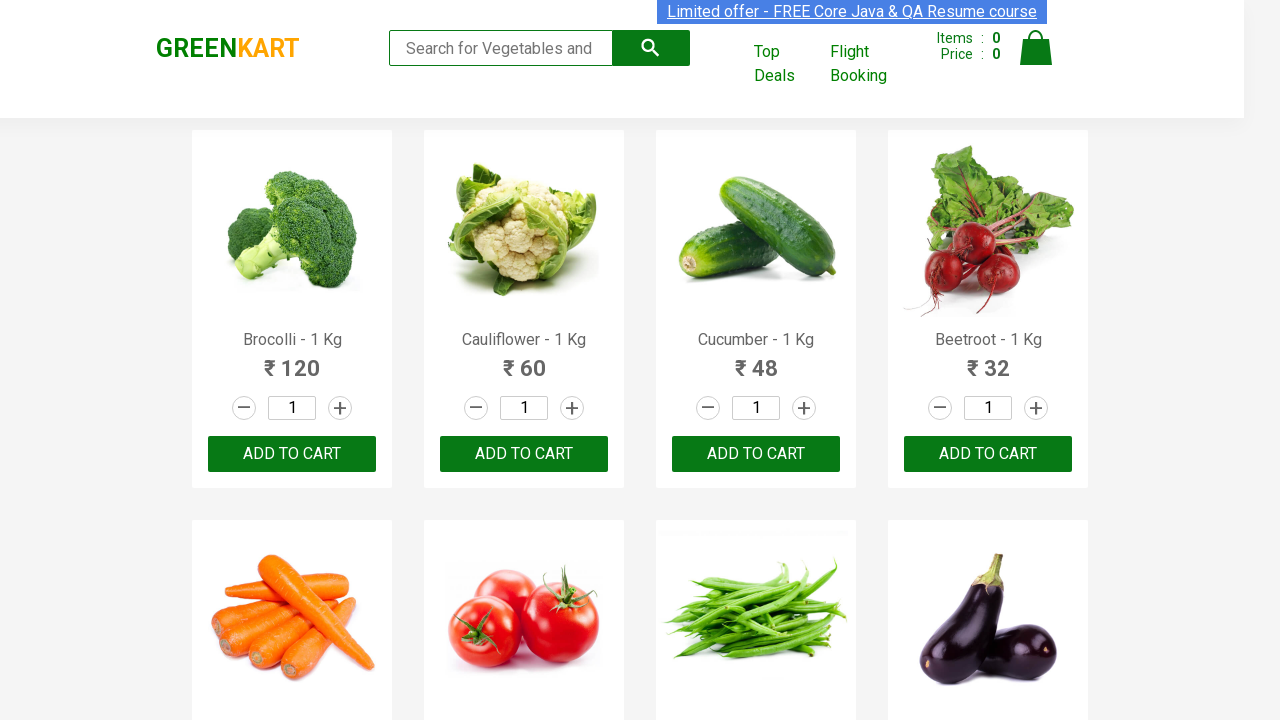

Located all product name elements on the page
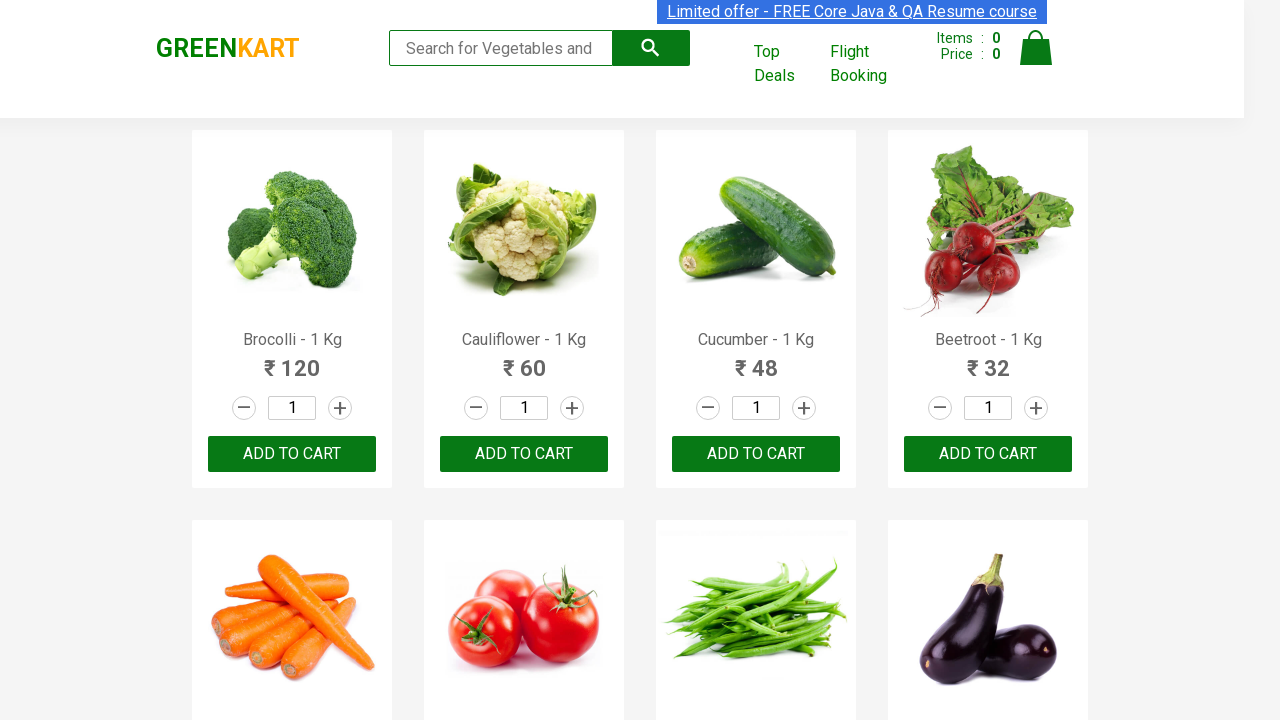

Verified that product listings with product names are displayed on the page
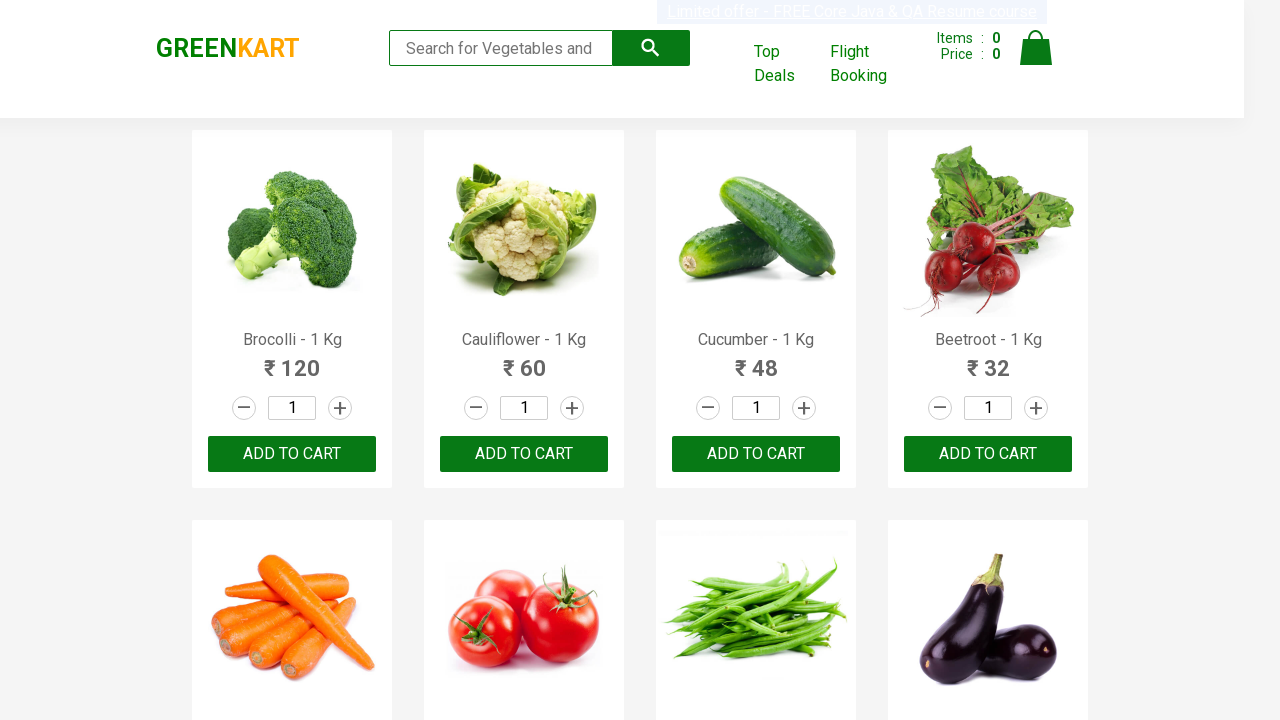

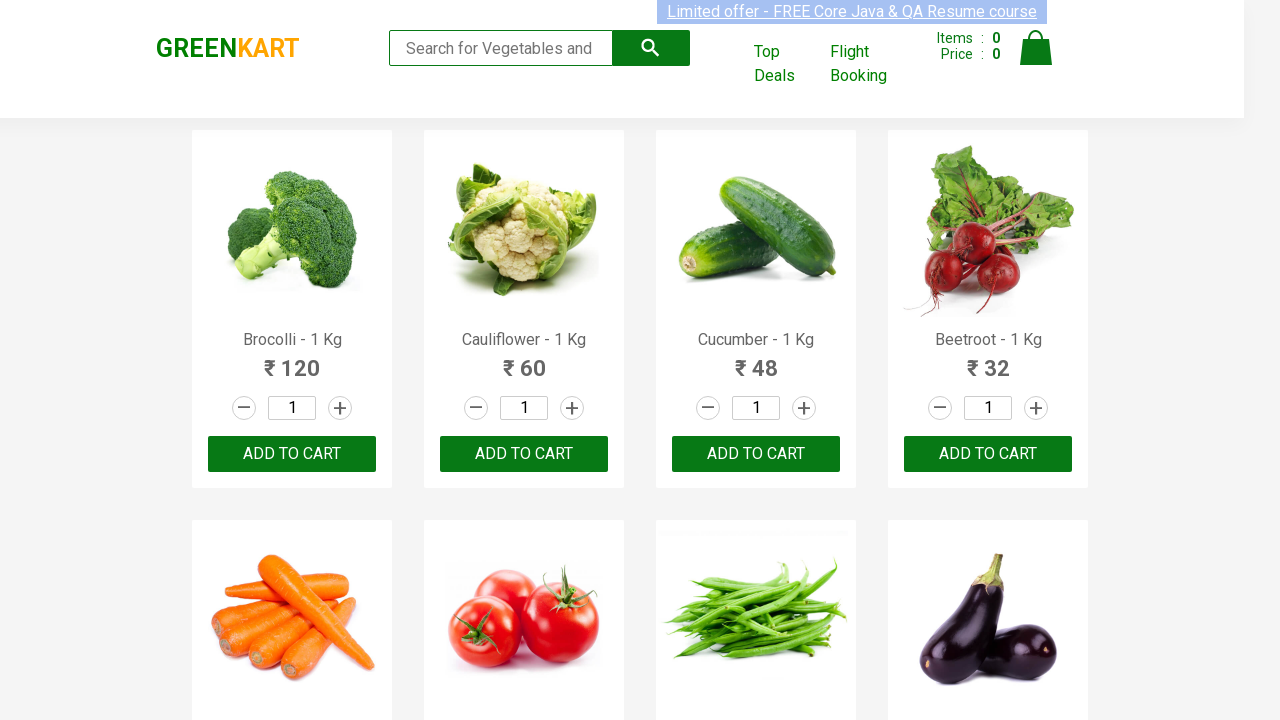